Tests alert handling by setting up a dialog handler and clicking the Confirm button to trigger an alert

Starting URL: https://rahulshettyacademy.com/AutomationPractice/

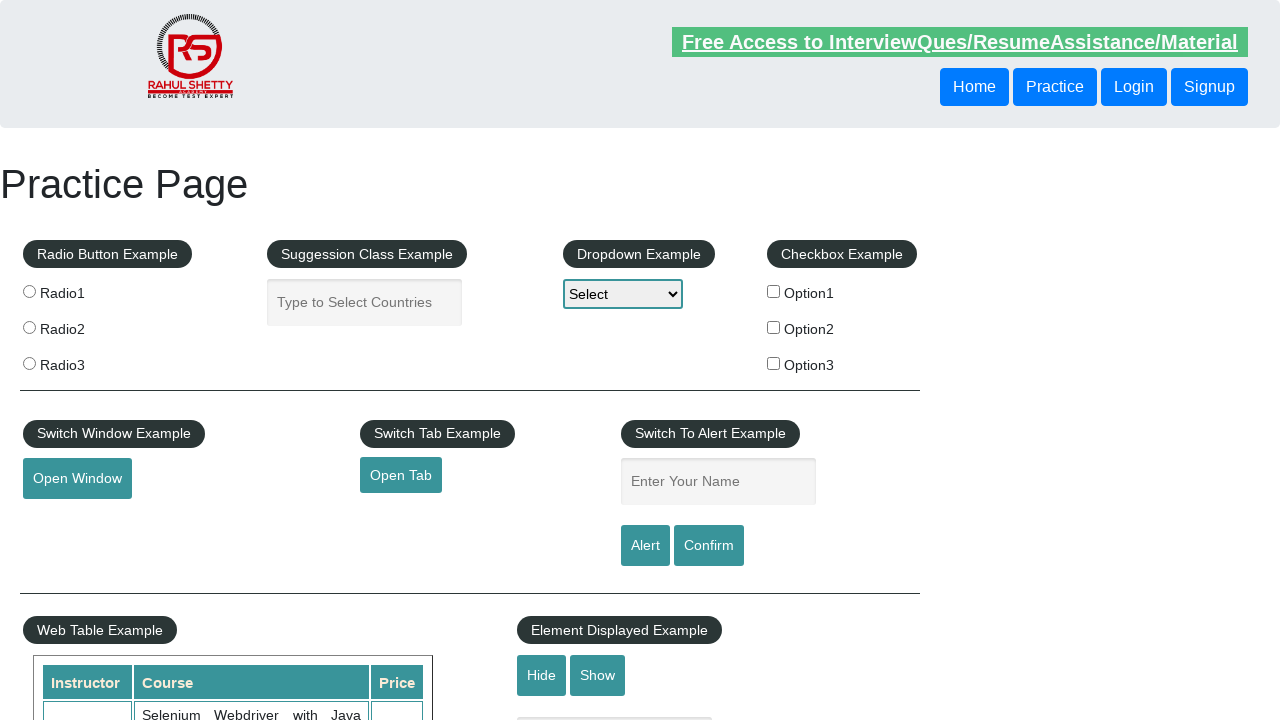

Set up dialog handler to accept alerts
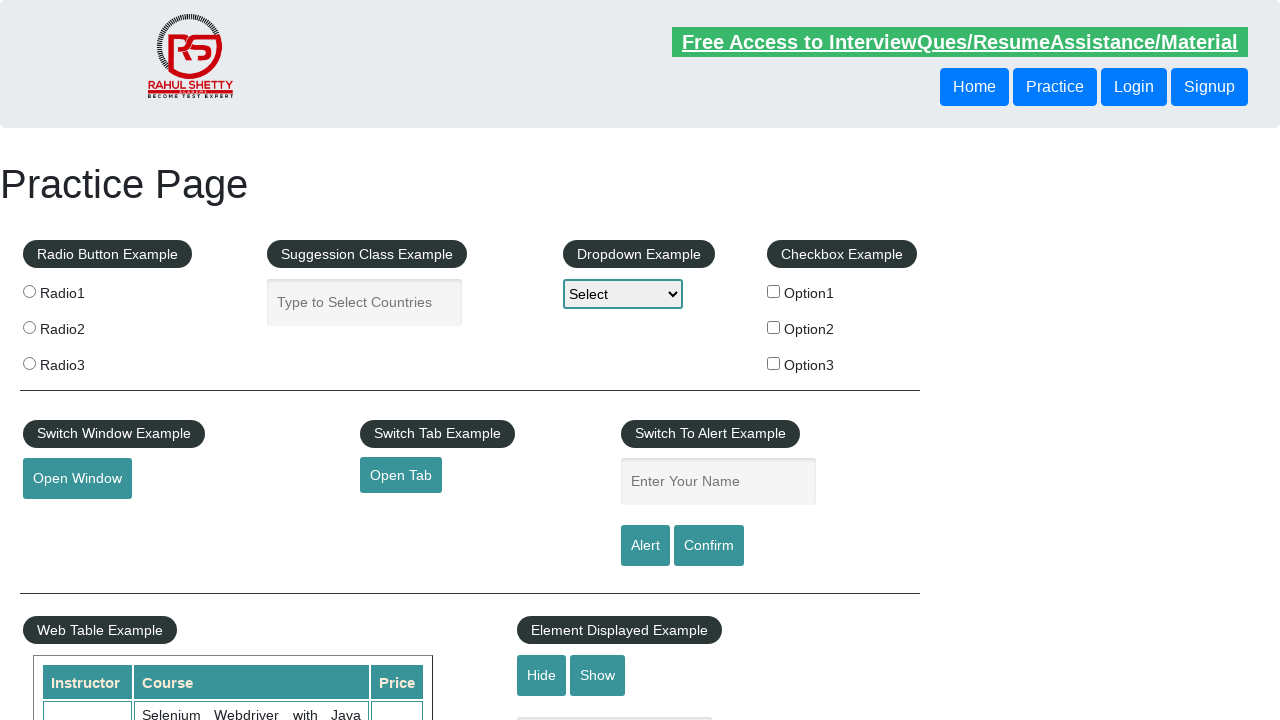

Clicked Confirm button to trigger alert at (709, 546) on internal:role=button[name="Confirm"i]
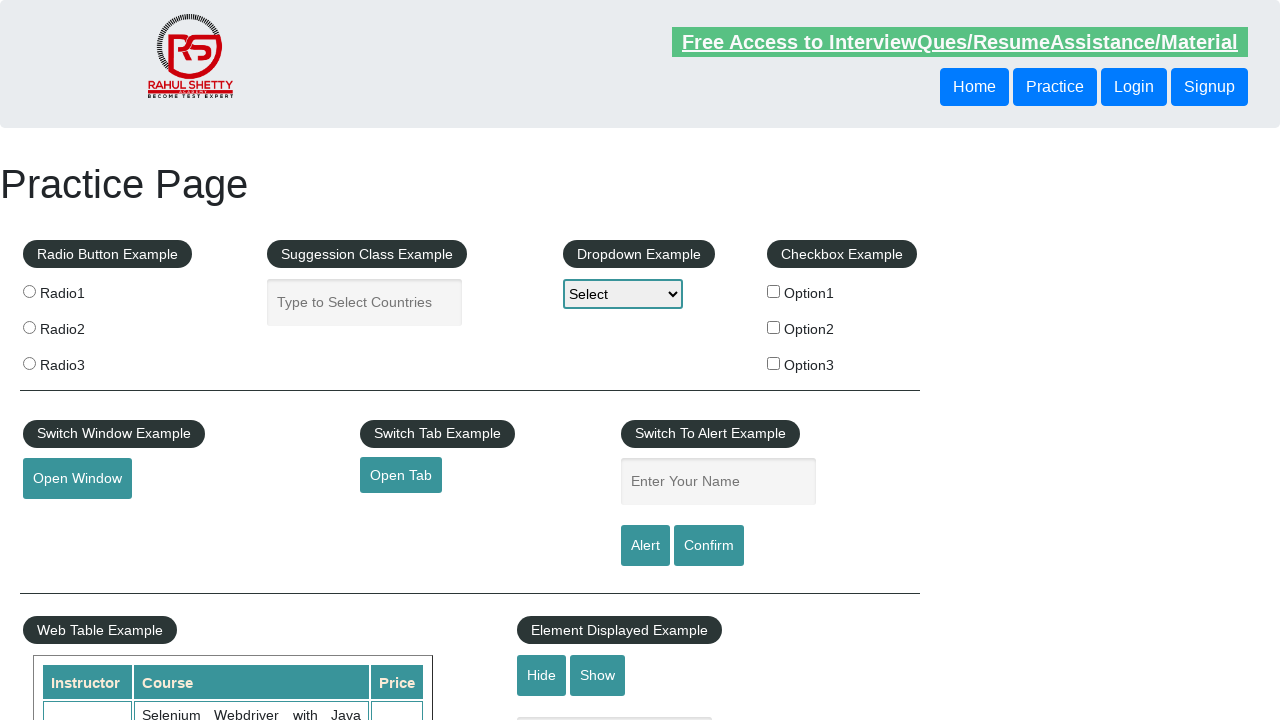

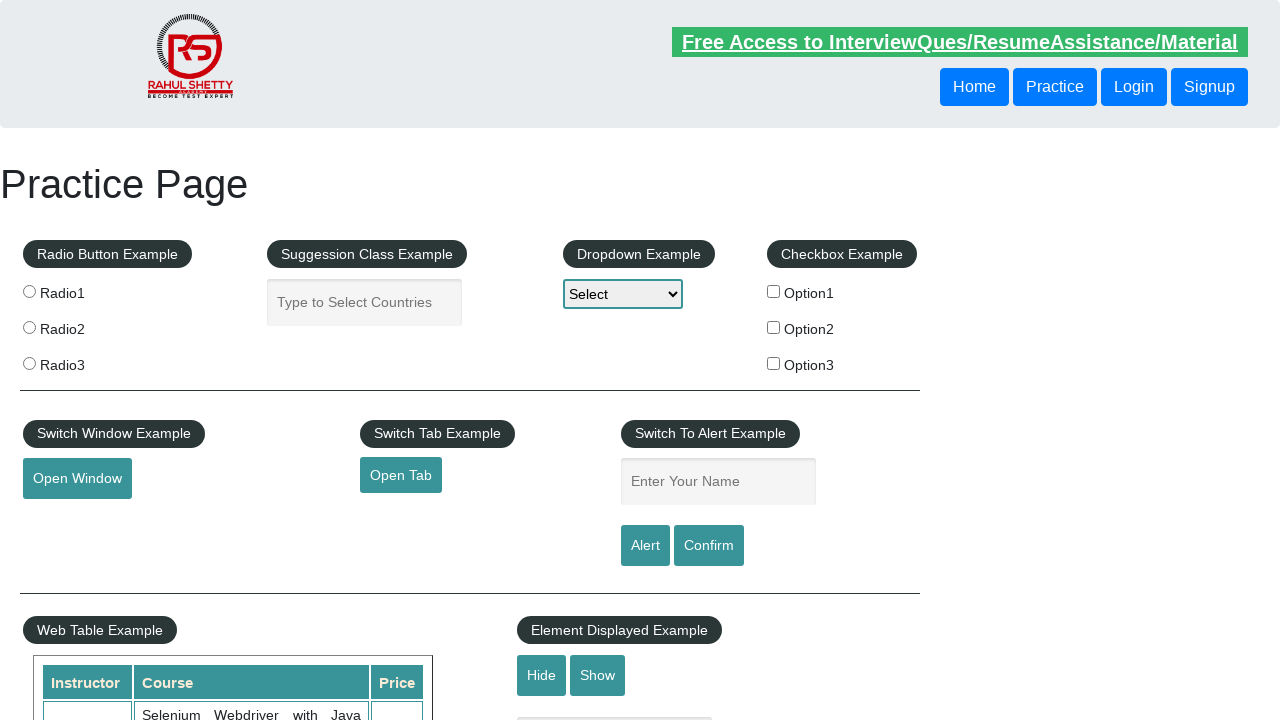